Tests the search functionality by entering a product name in the search box and clicking the search button.

Starting URL: https://demo-opencart.ru/index.php

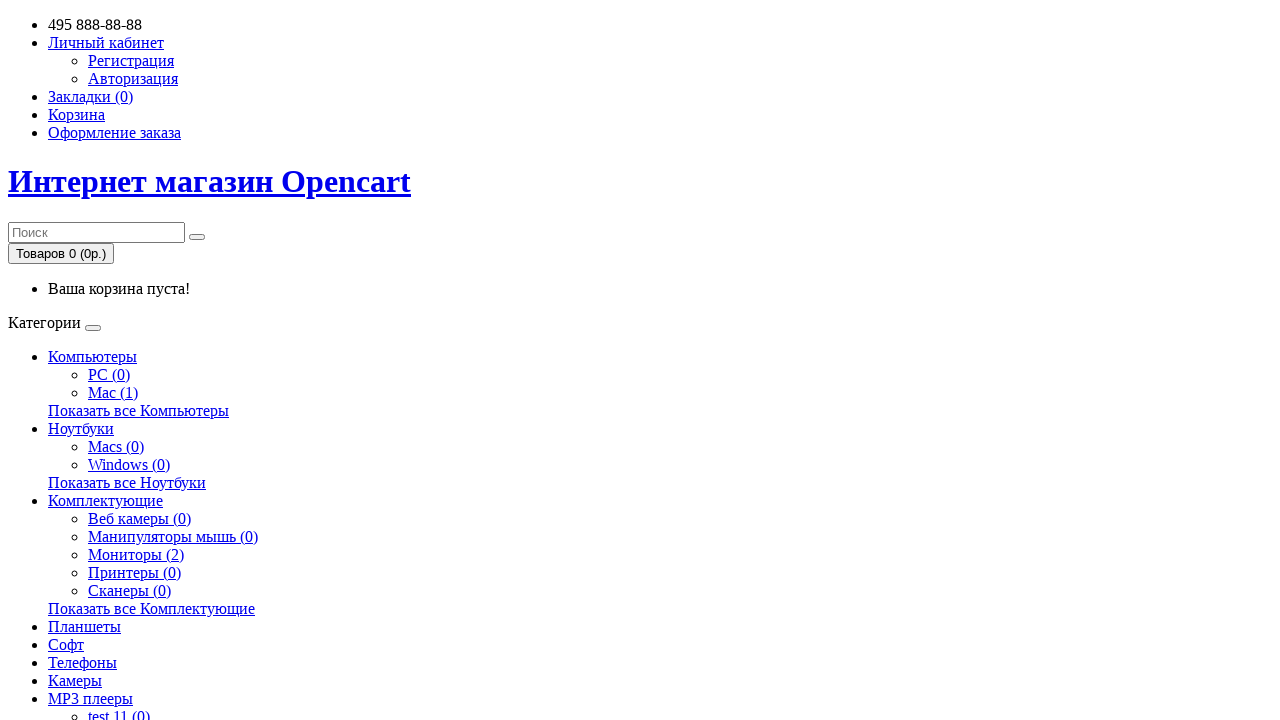

Search input field loaded
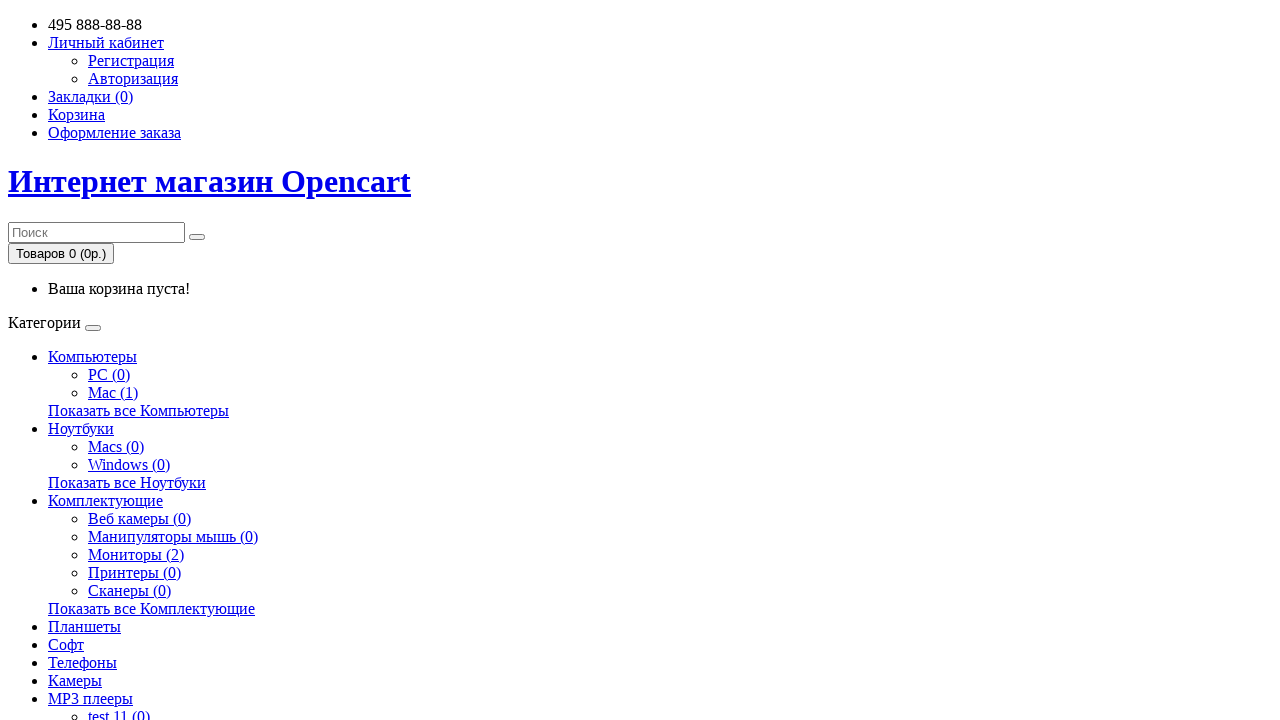

Entered 'Canon EOS 5D' in search field on input[name='search']
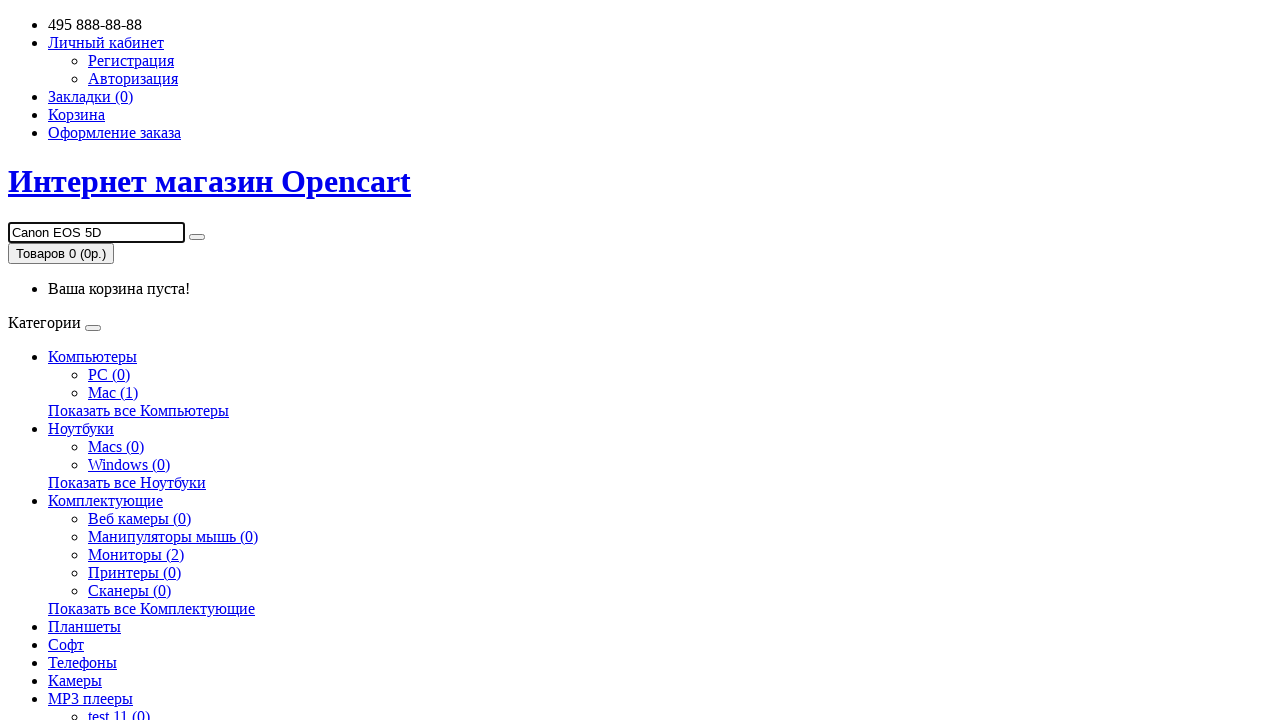

Clicked search button at (197, 237) on .btn.btn-default.btn-lg
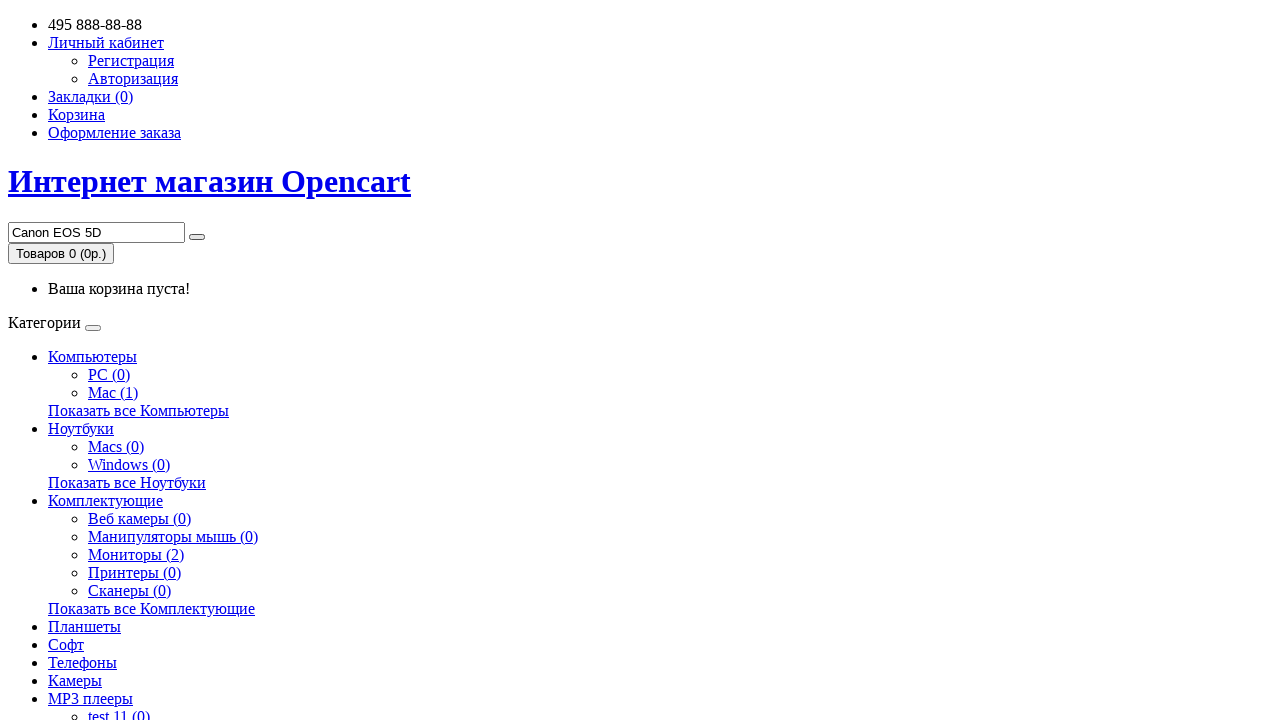

Search results loaded successfully
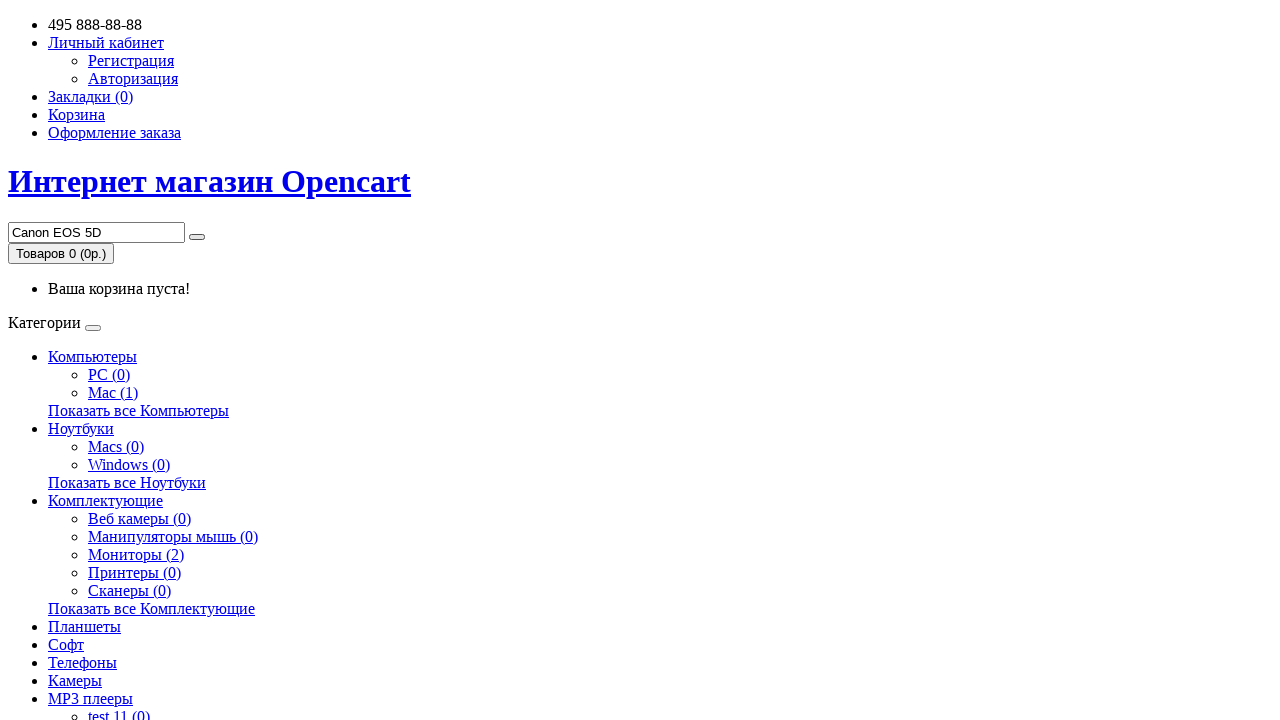

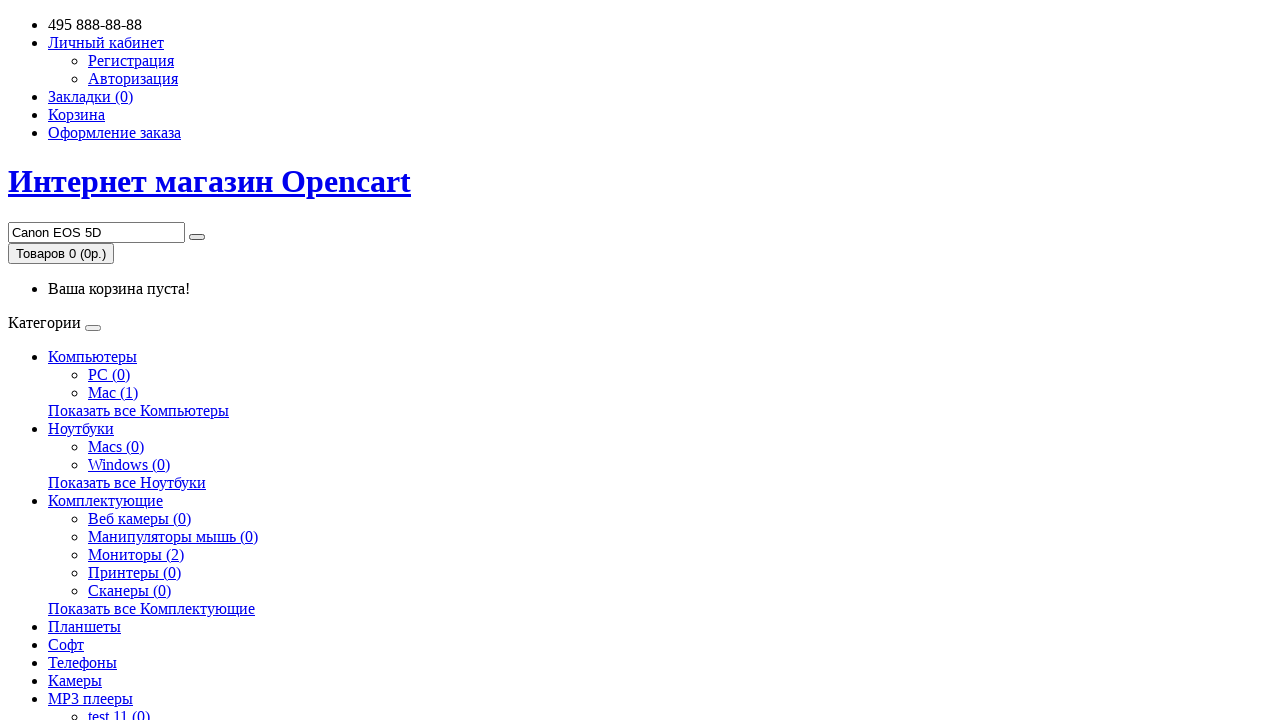